Tests that edits are saved when the input loses focus (blur event)

Starting URL: https://demo.playwright.dev/todomvc

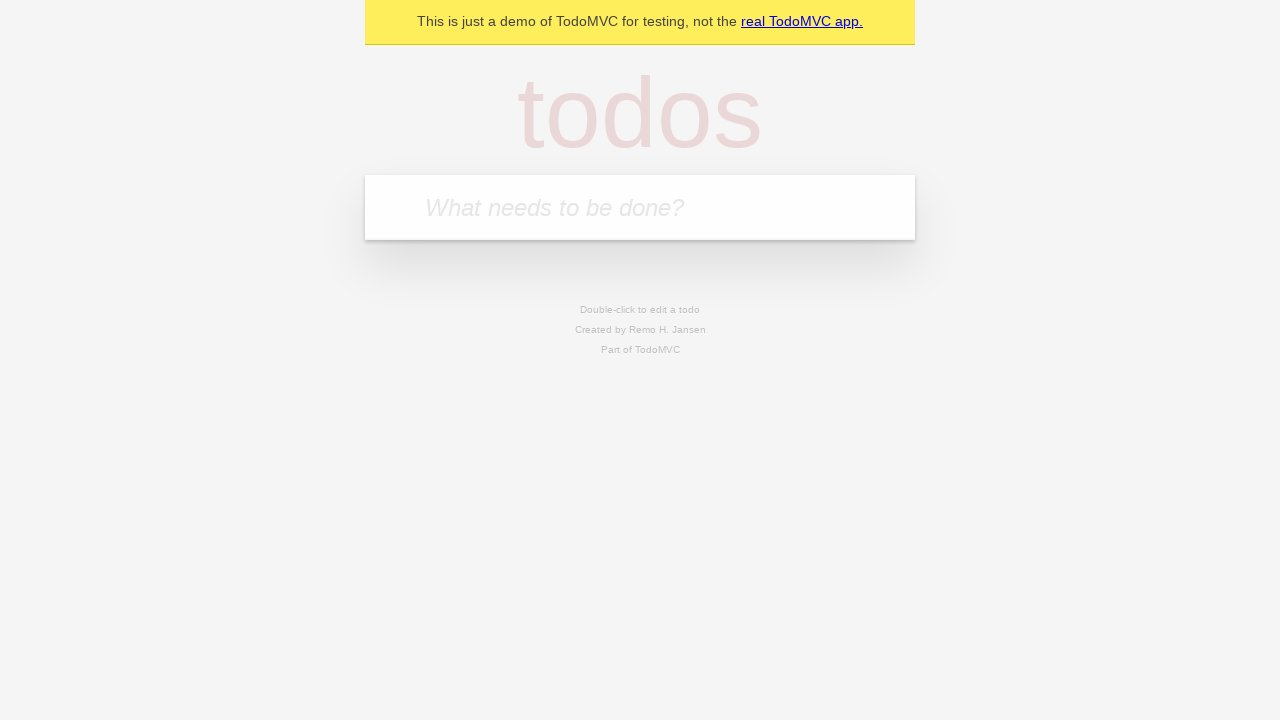

Filled new todo input with 'buy some cheese' on .new-todo
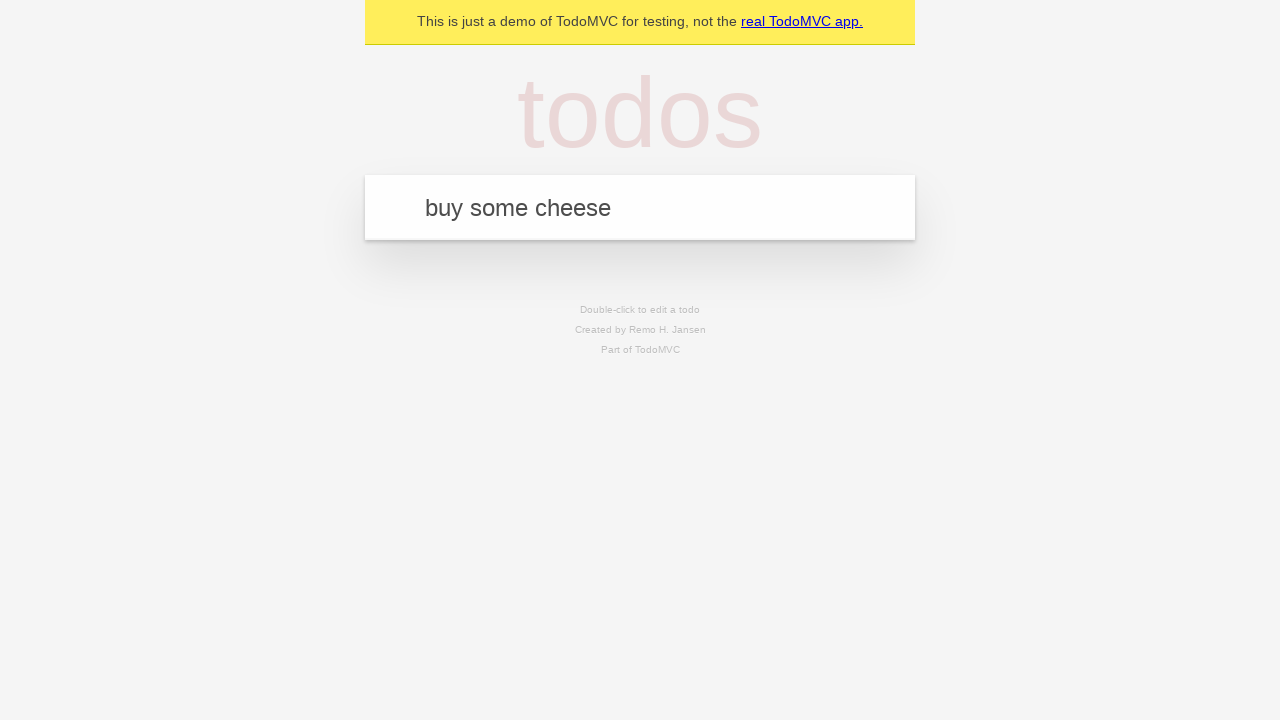

Pressed Enter to add first todo on .new-todo
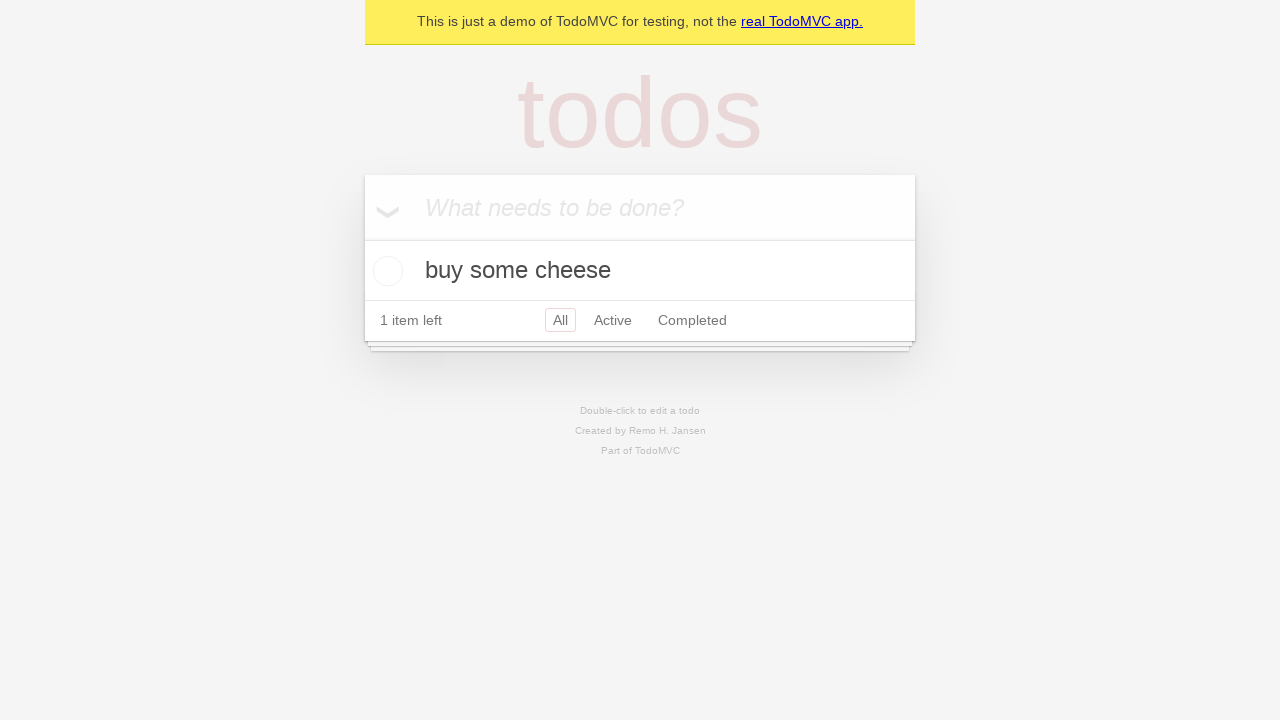

Filled new todo input with 'feed the cat' on .new-todo
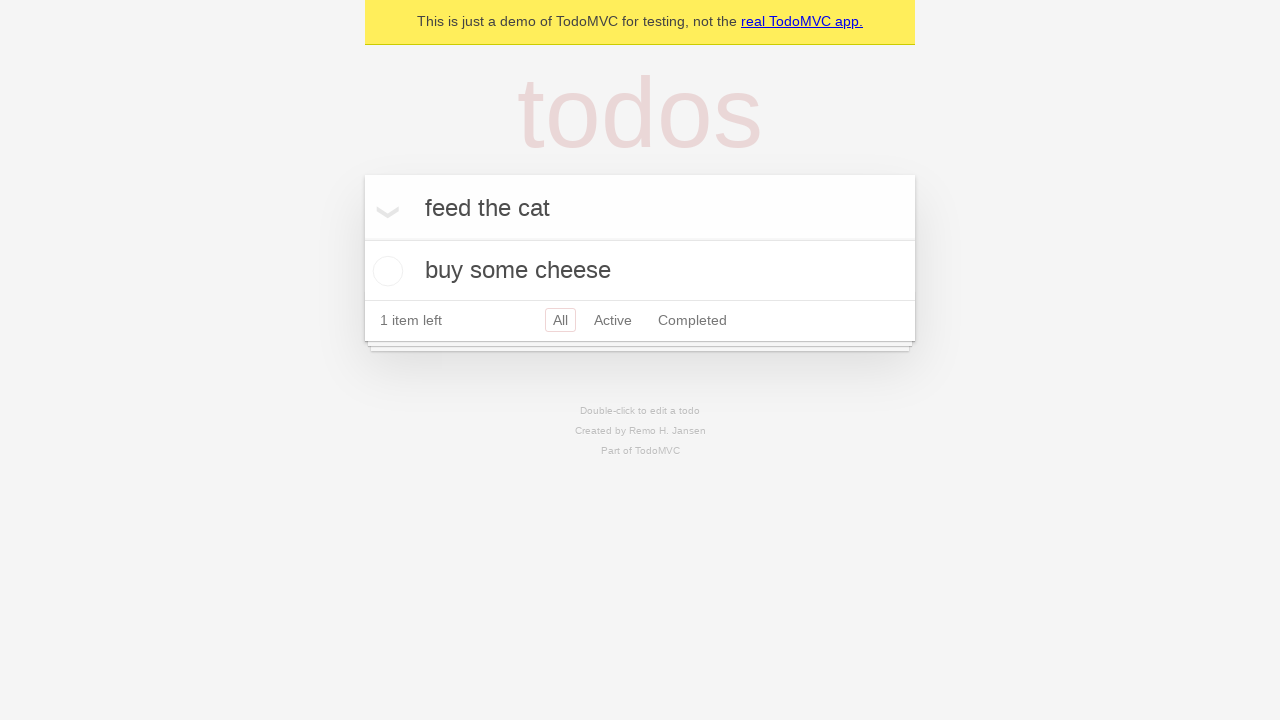

Pressed Enter to add second todo on .new-todo
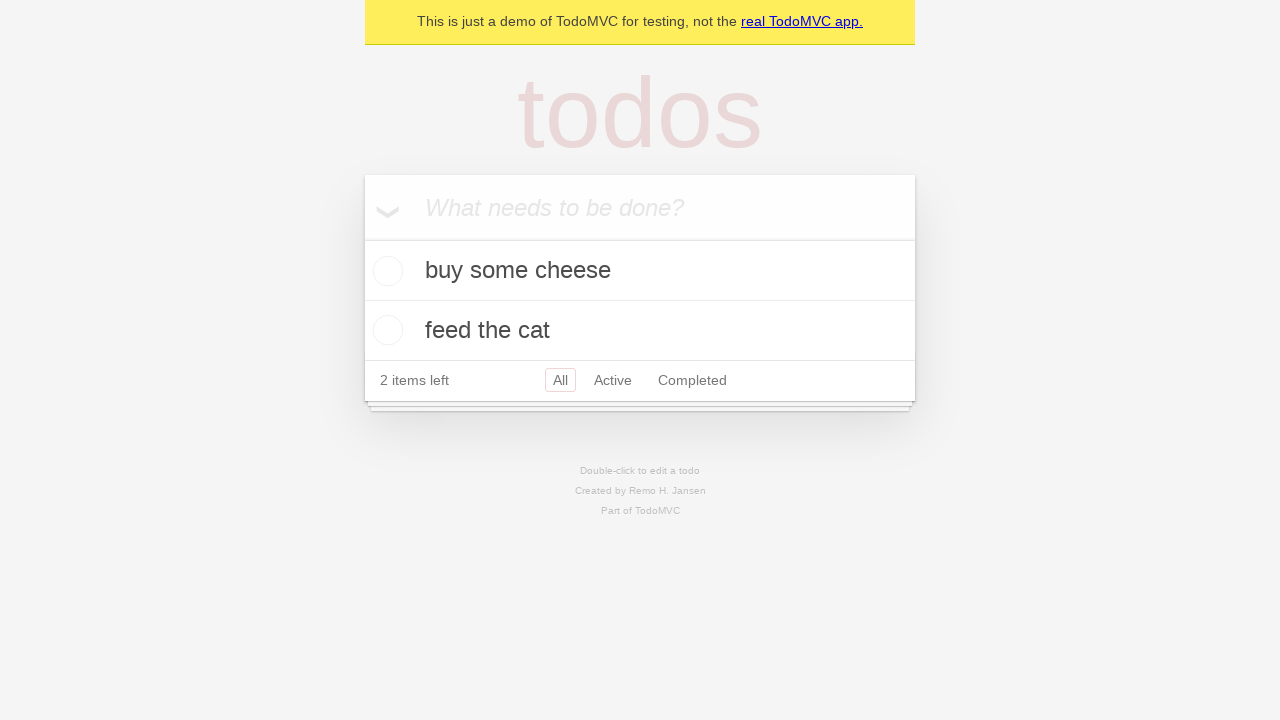

Filled new todo input with 'book a doctors appointment' on .new-todo
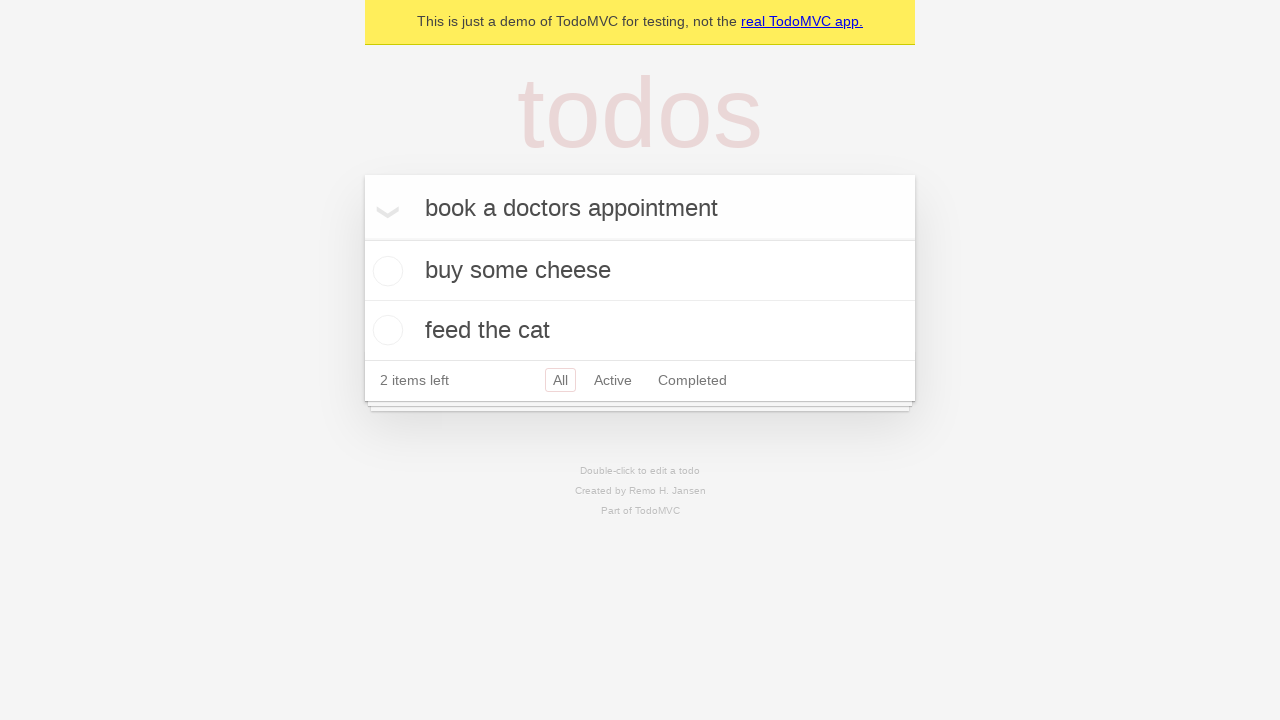

Pressed Enter to add third todo on .new-todo
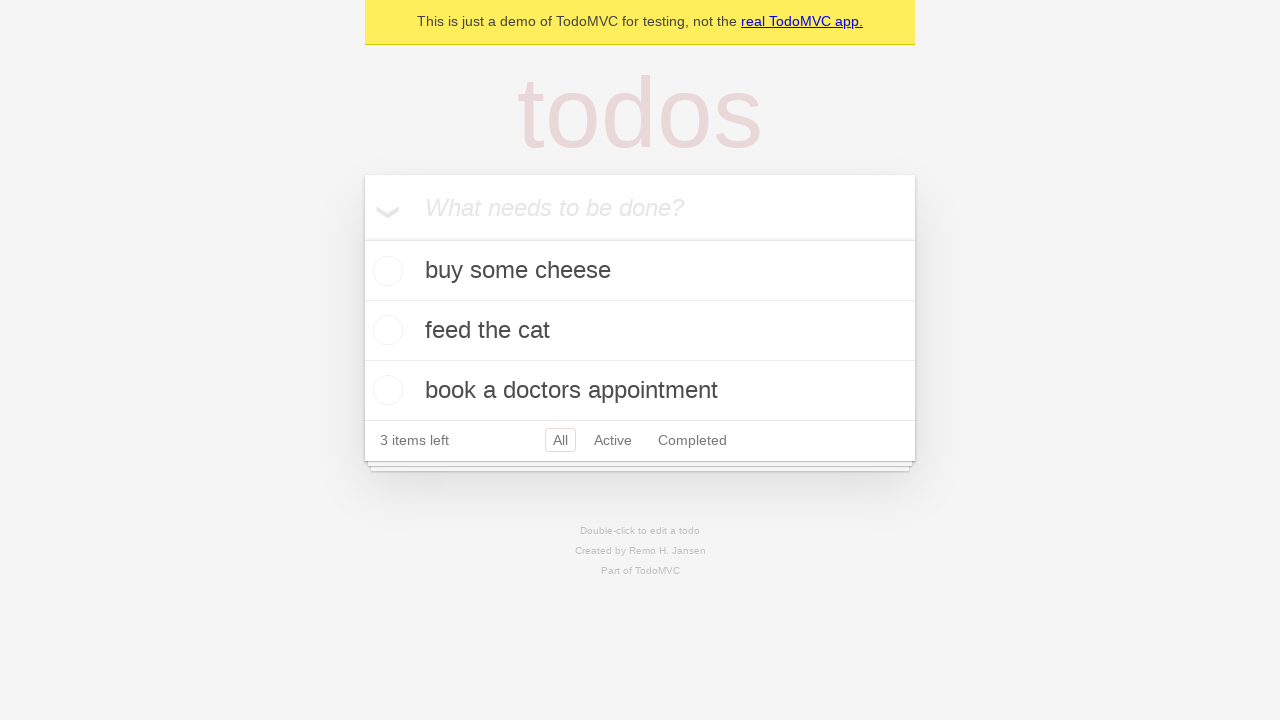

Double-clicked second todo to enter edit mode at (640, 331) on .todo-list li >> nth=1
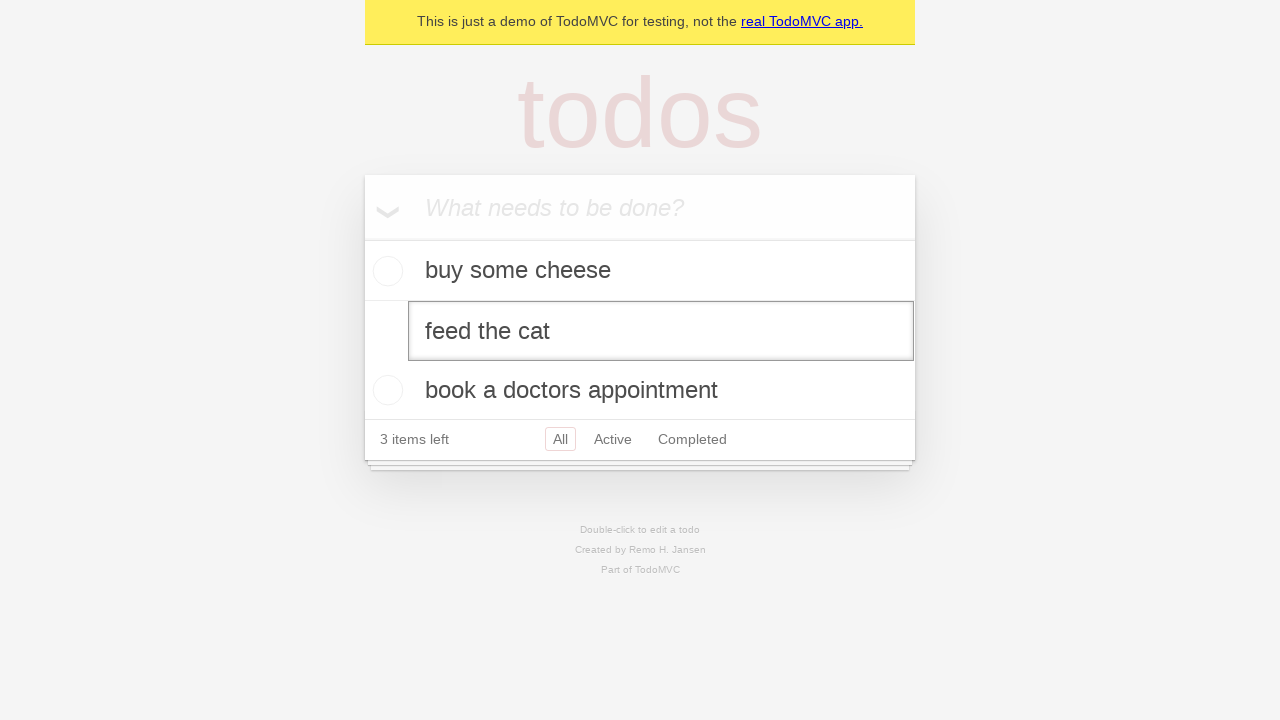

Filled edit field with new text 'buy some sausages' on .todo-list li >> nth=1 >> .edit
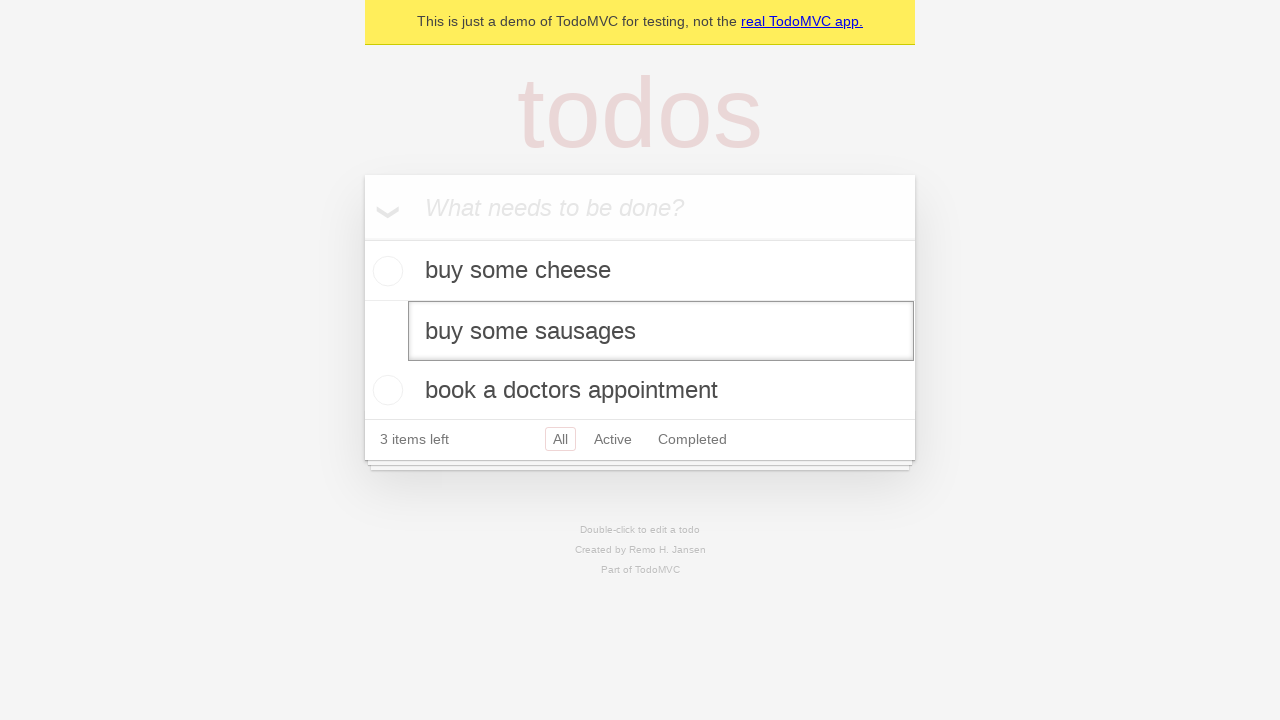

Dispatched blur event to save edit
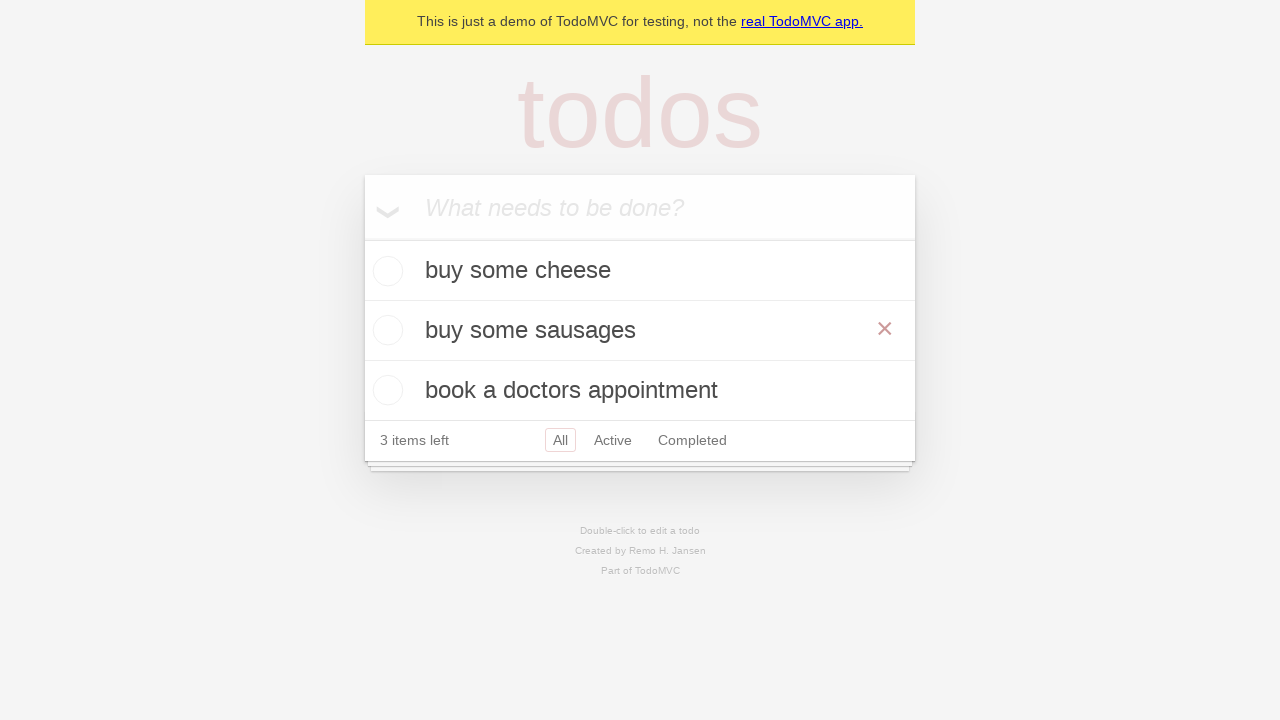

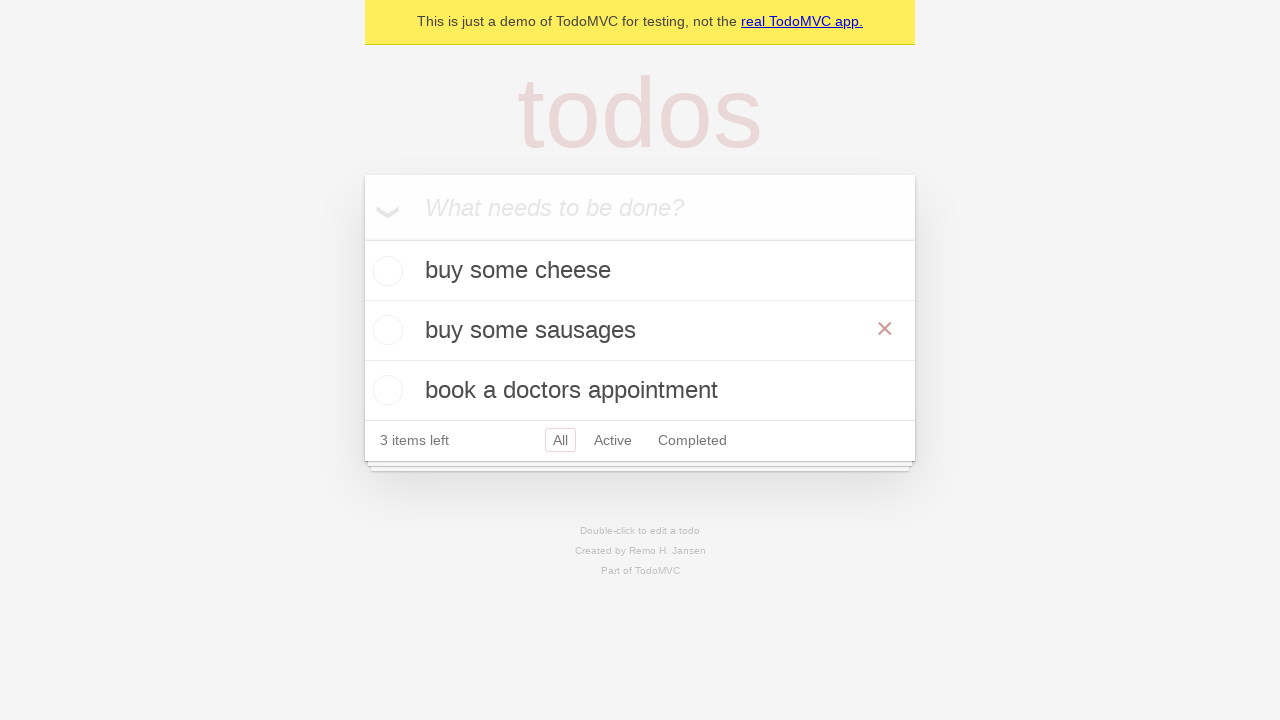